Tests opening multiple browser windows by clicking on a link and button to trigger popup windows, then brings the popup to the front

Starting URL: https://demo.automationtesting.in/Windows.html

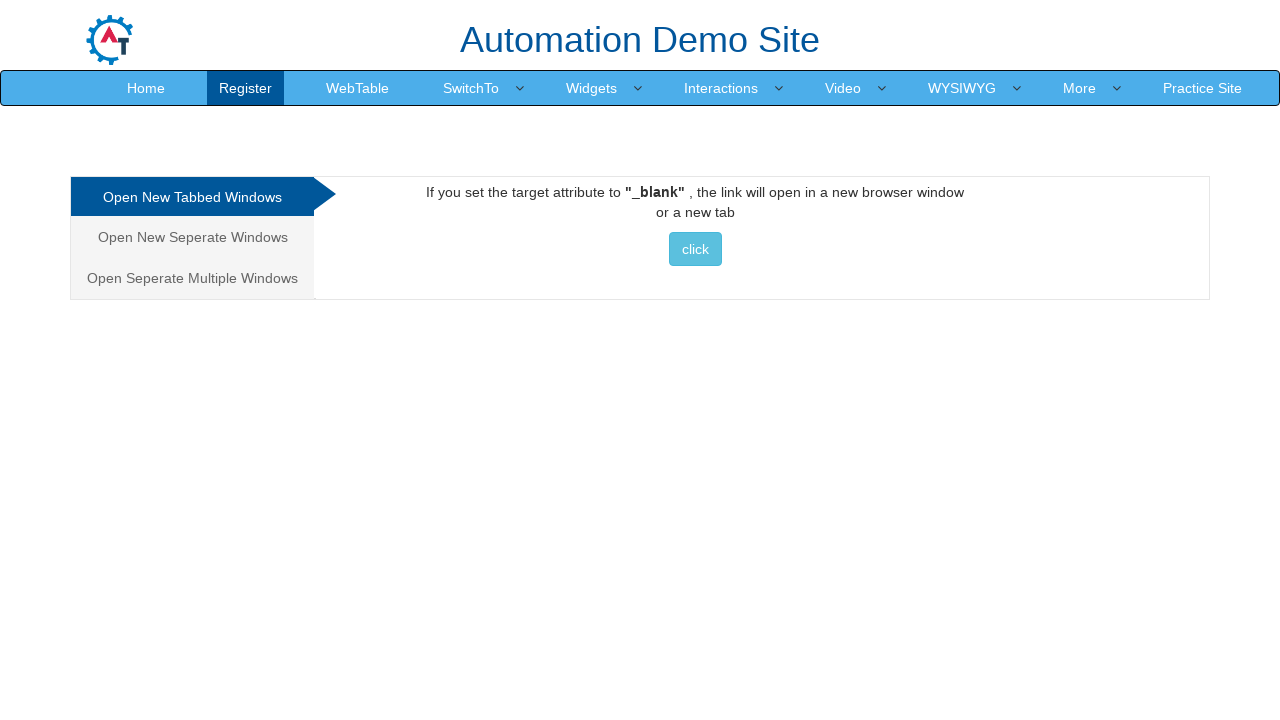

Clicked on 'Open Seperate Multiple Windows' link at (192, 278) on xpath=//a[text()='Open Seperate Multiple Windows']
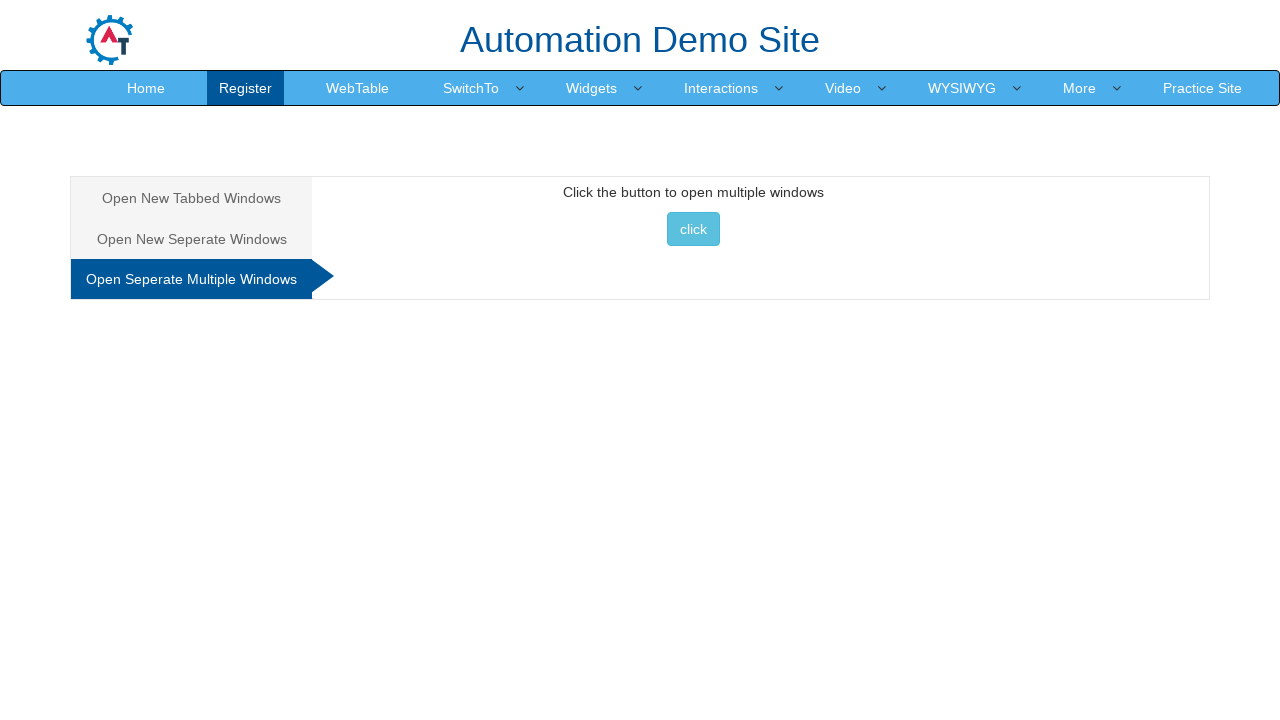

Clicked multiwindow button to trigger popup at (693, 229) on xpath=//button[@onclick='multiwindow()']
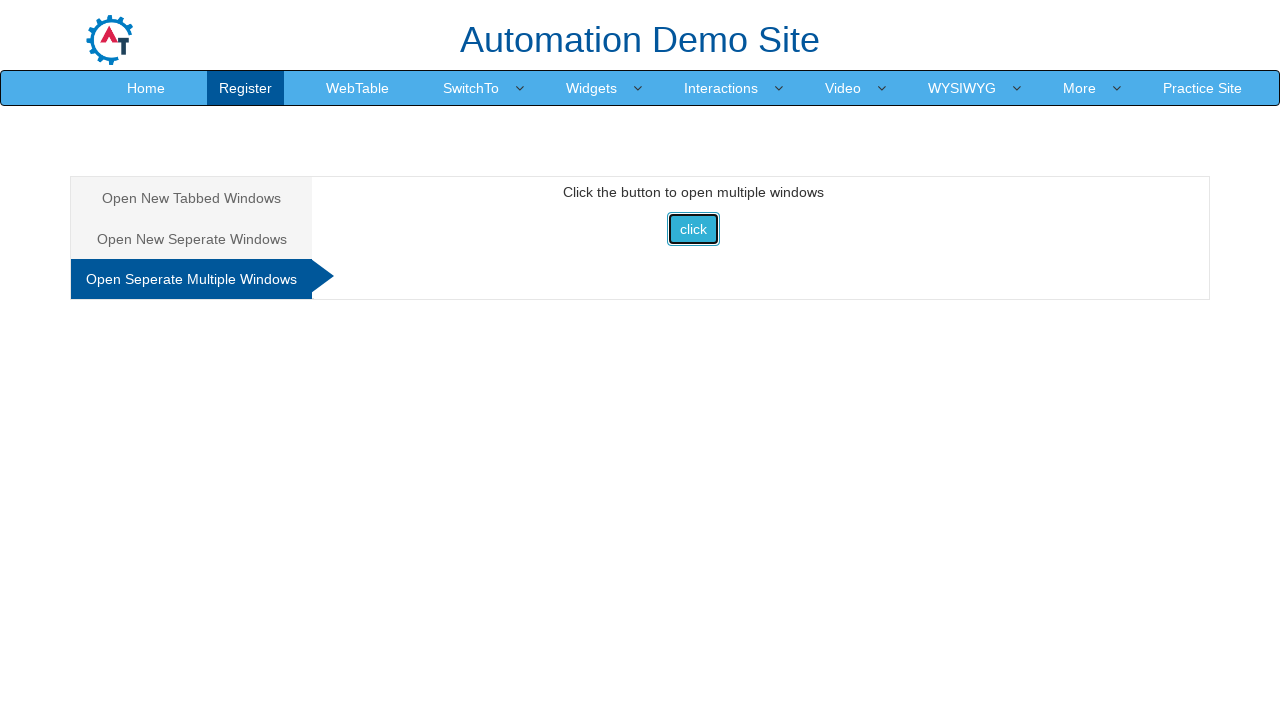

Popup window captured
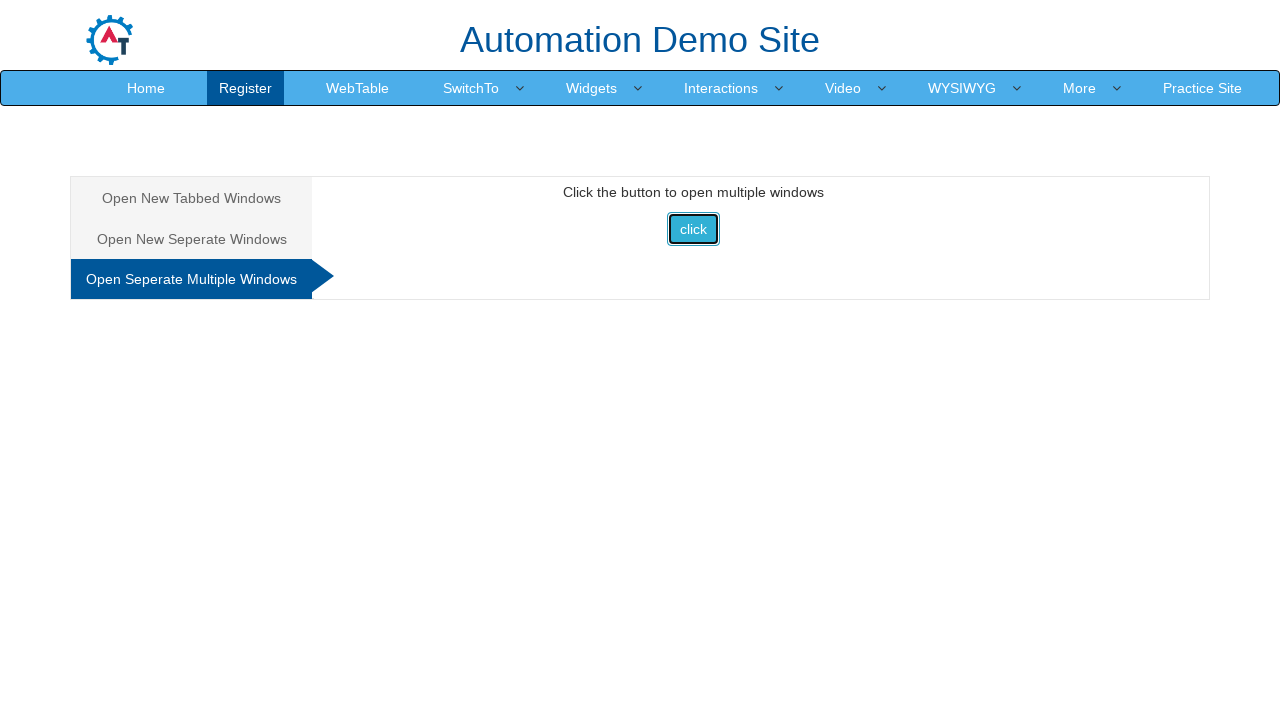

Brought popup window to front
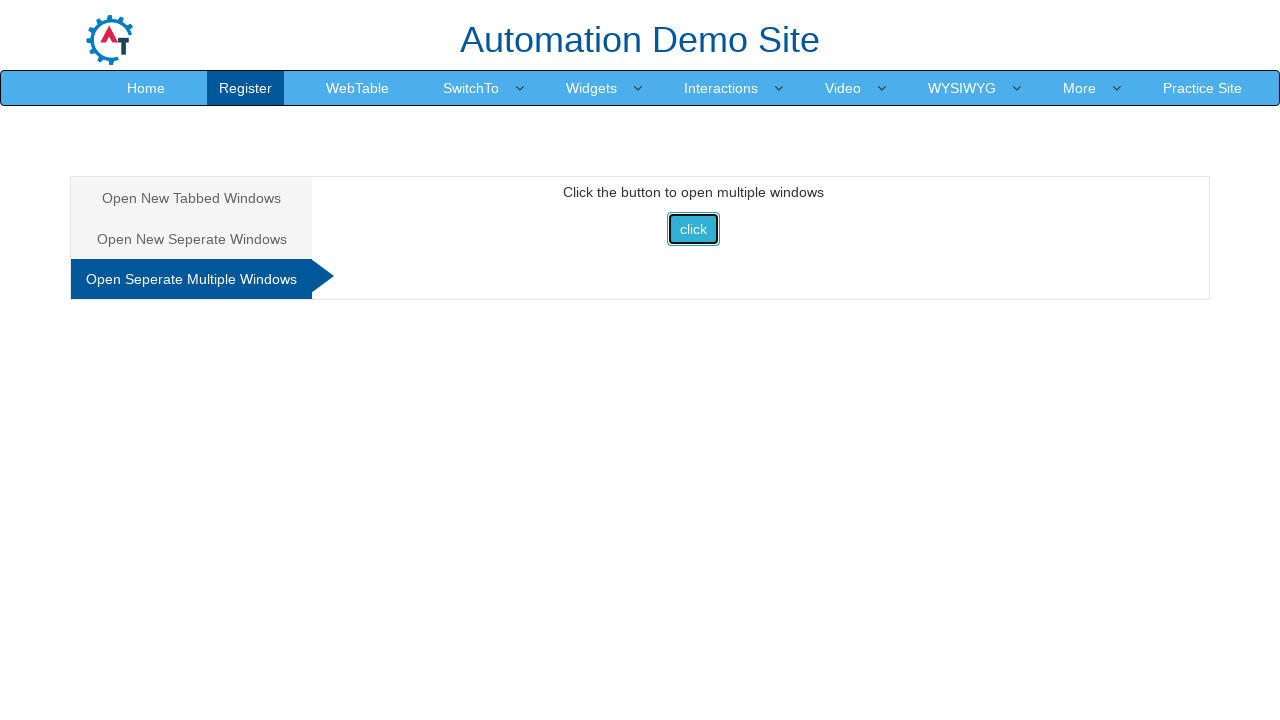

Popup window loaded successfully
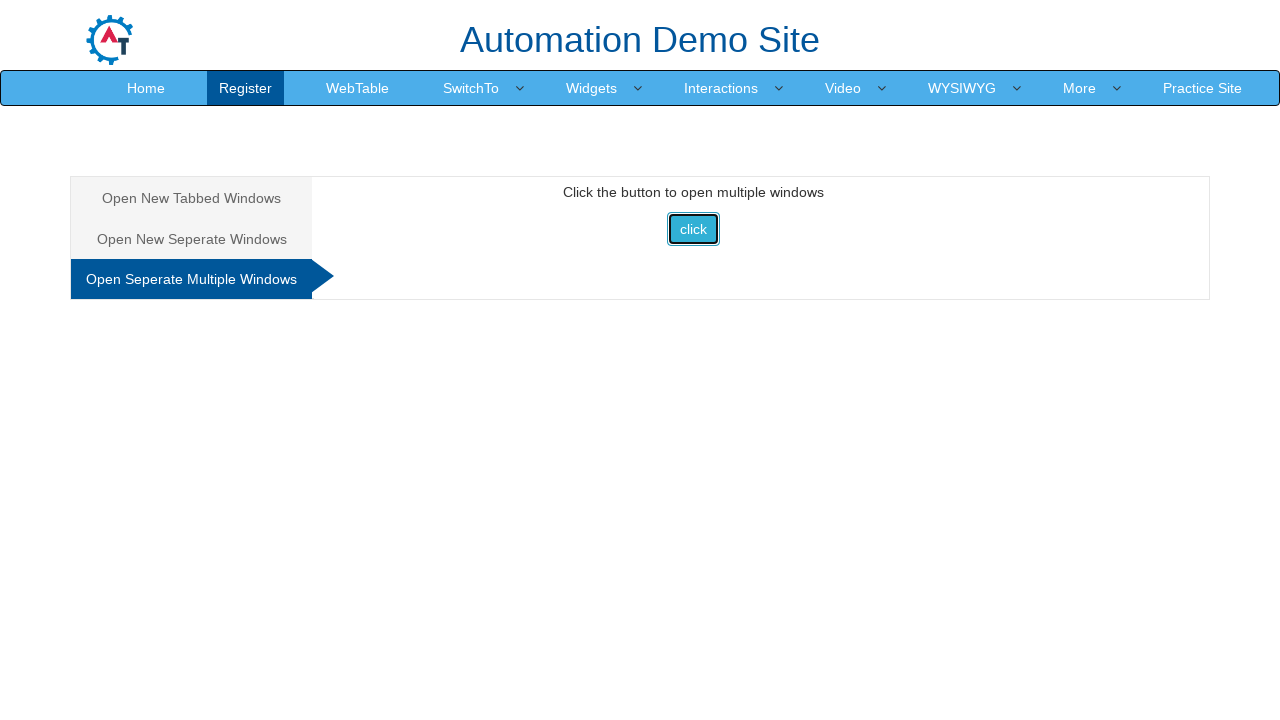

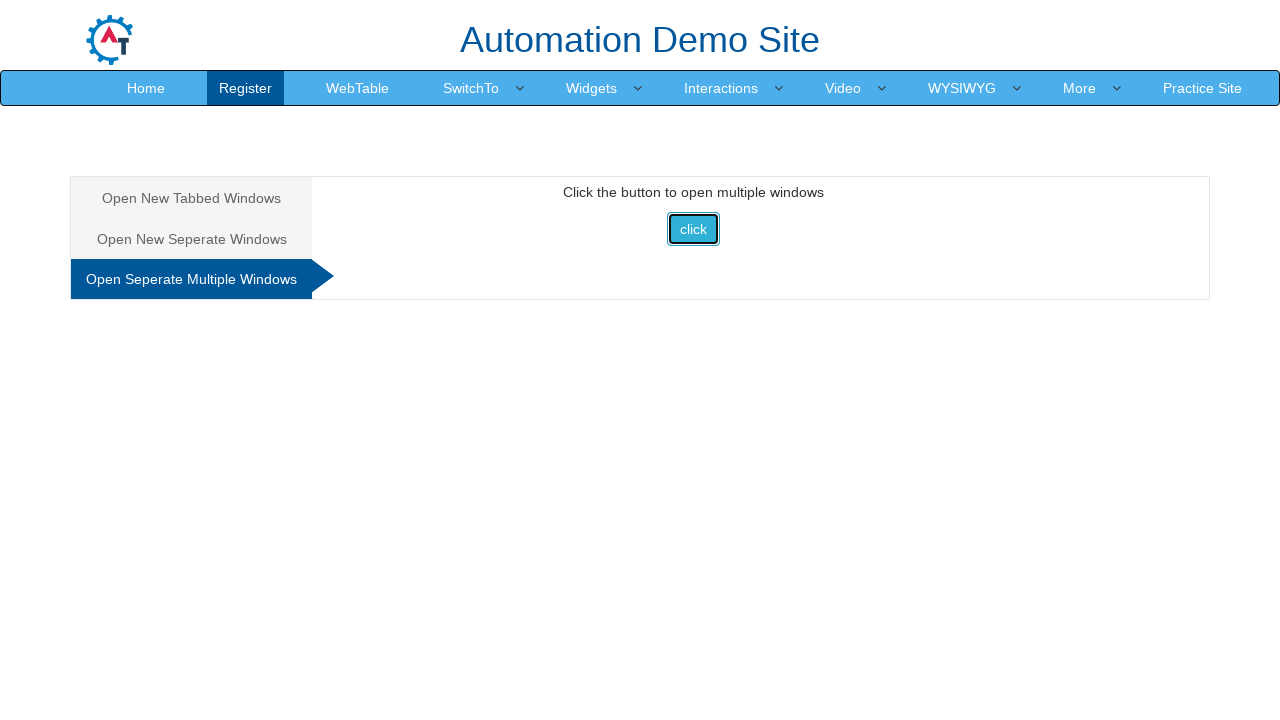